Tests a guinea pig test page by verifying the page title, checking that a comments textarea exists, typing text into it, and verifying the entered value.

Starting URL: http://admc.io/wd/test-pages/guinea-pig.html

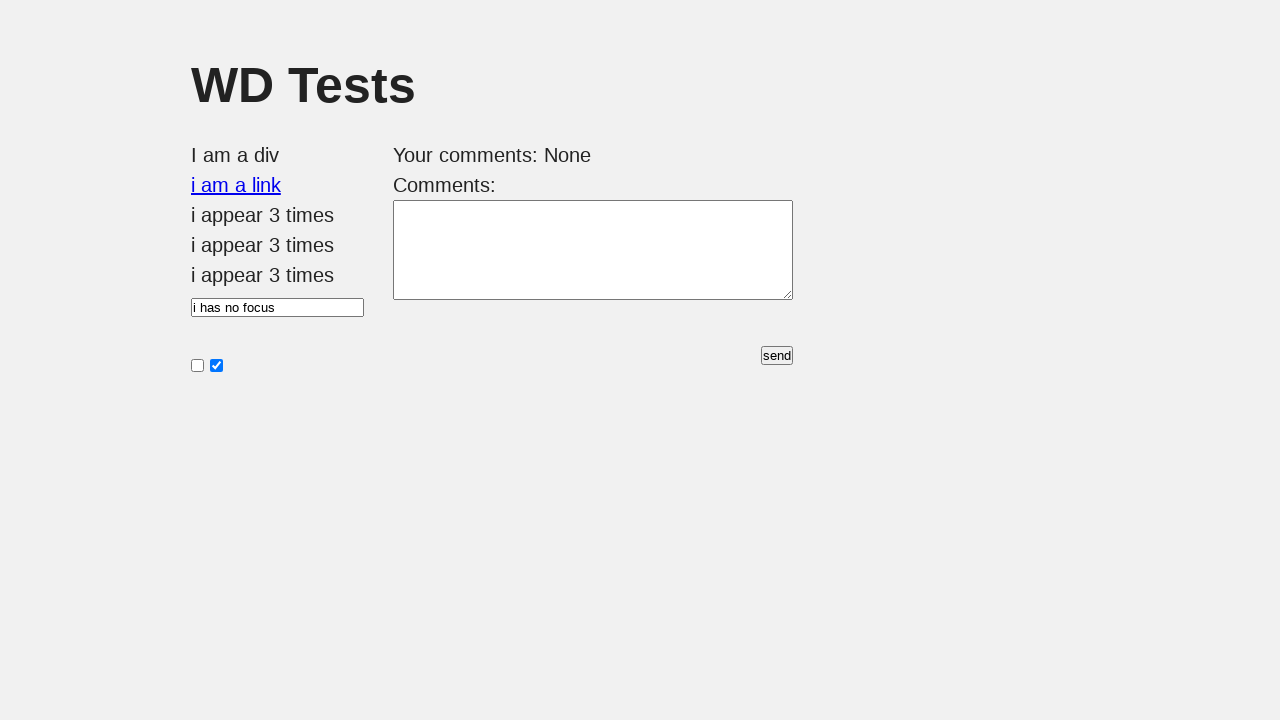

Verified page title is 'WD Tests'
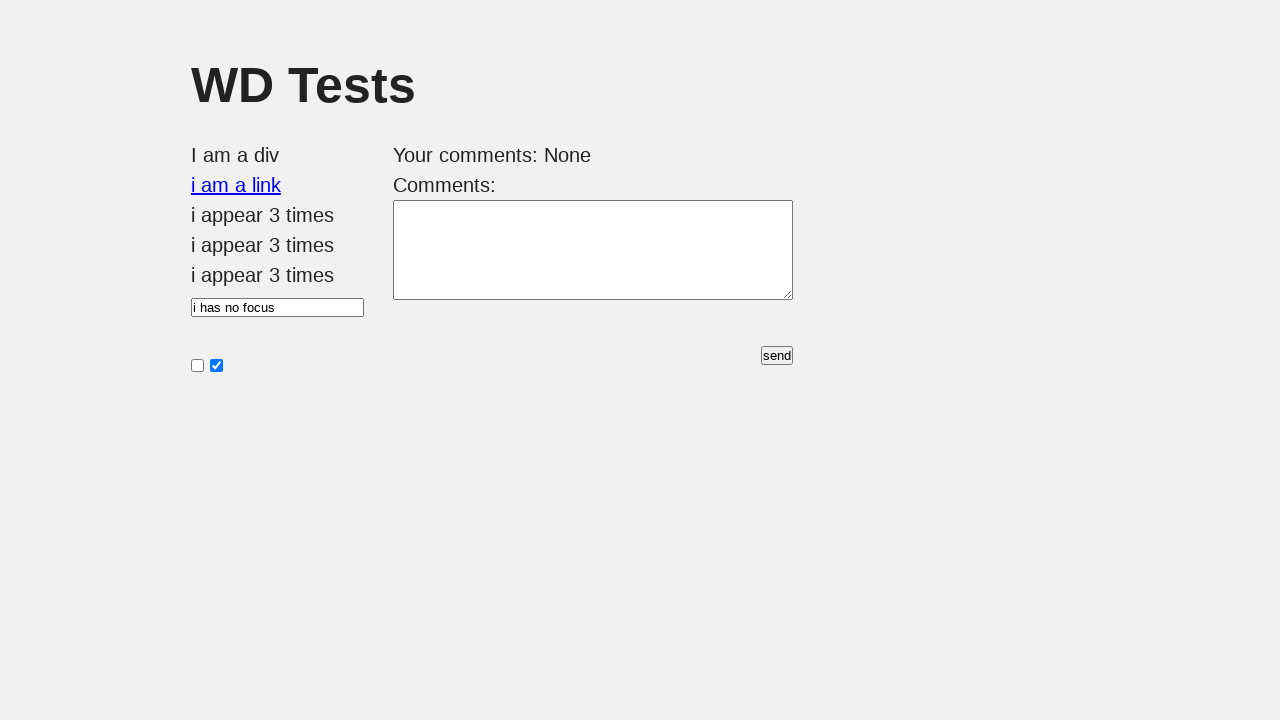

Located comments textarea element
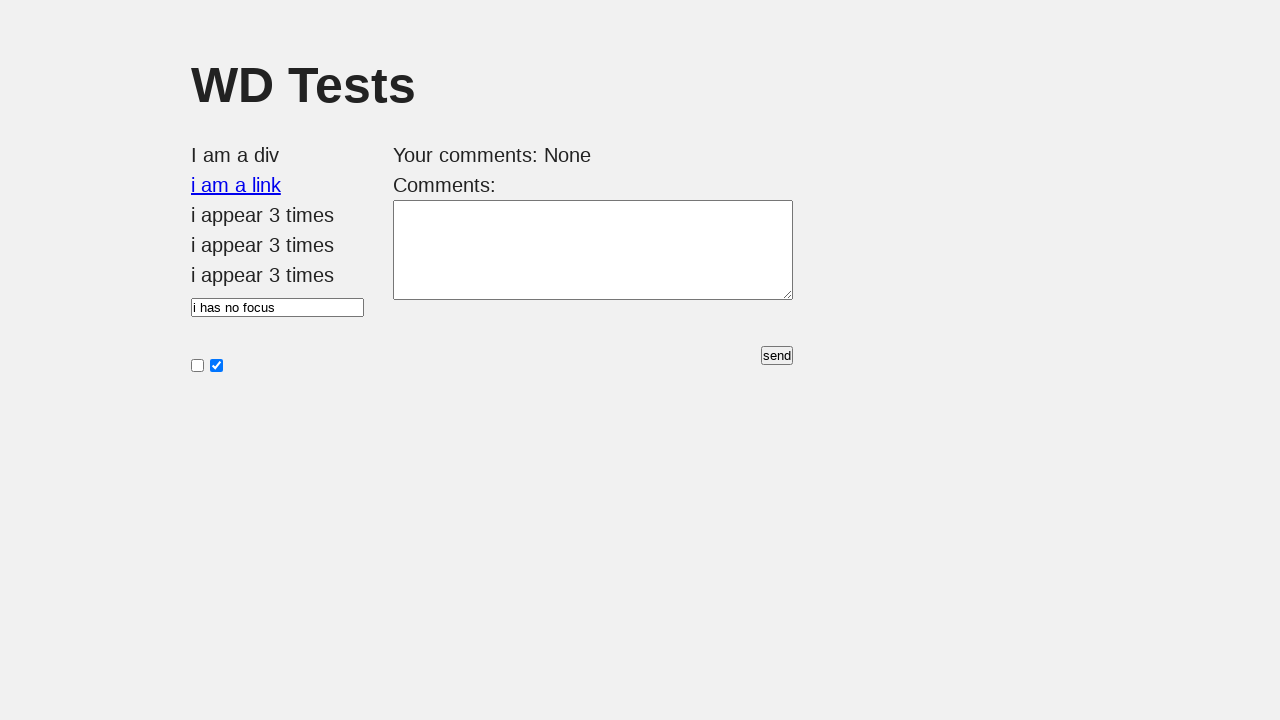

Waited for comments textarea to be visible
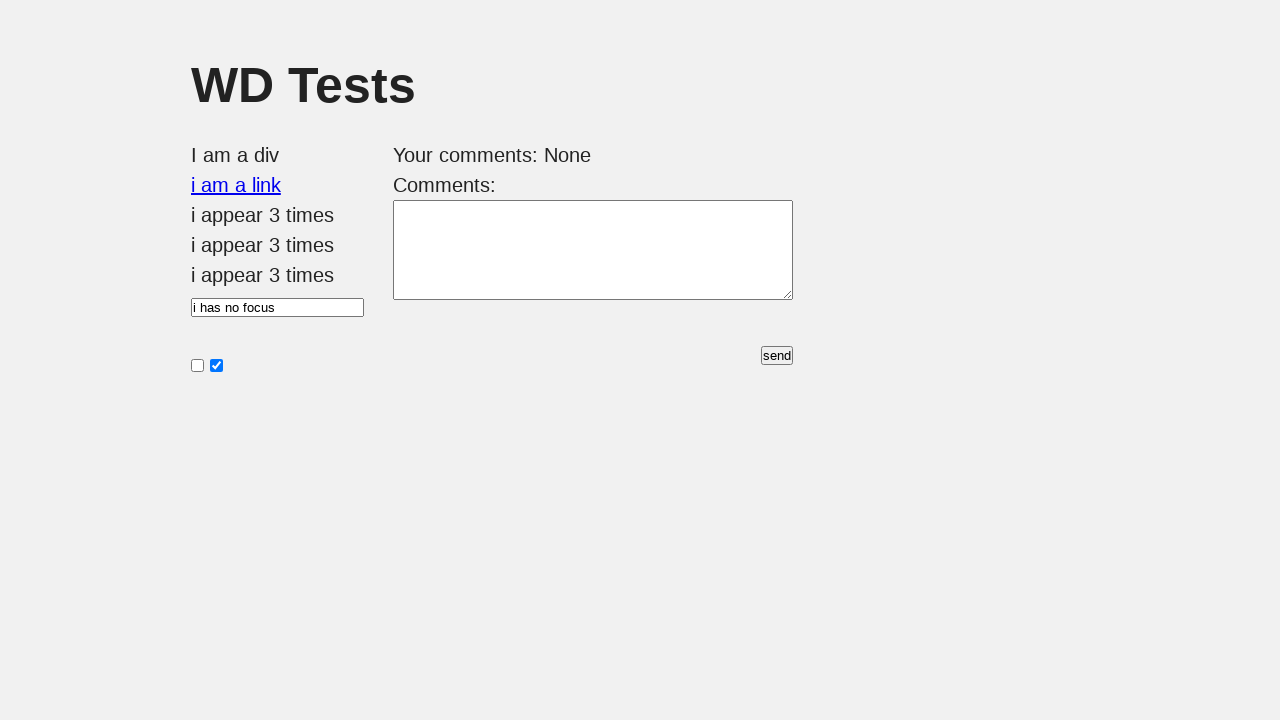

Verified comments element is a textarea
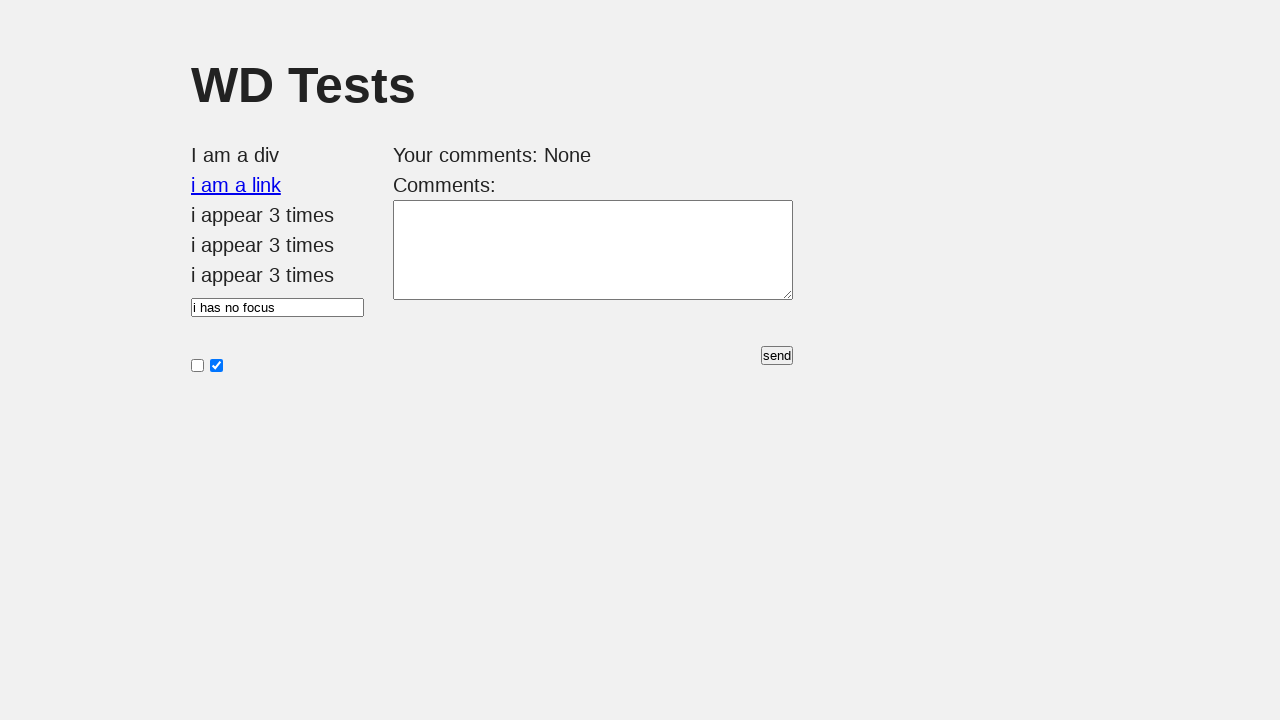

Typed 'Bonjour!' into comments textarea on #comments
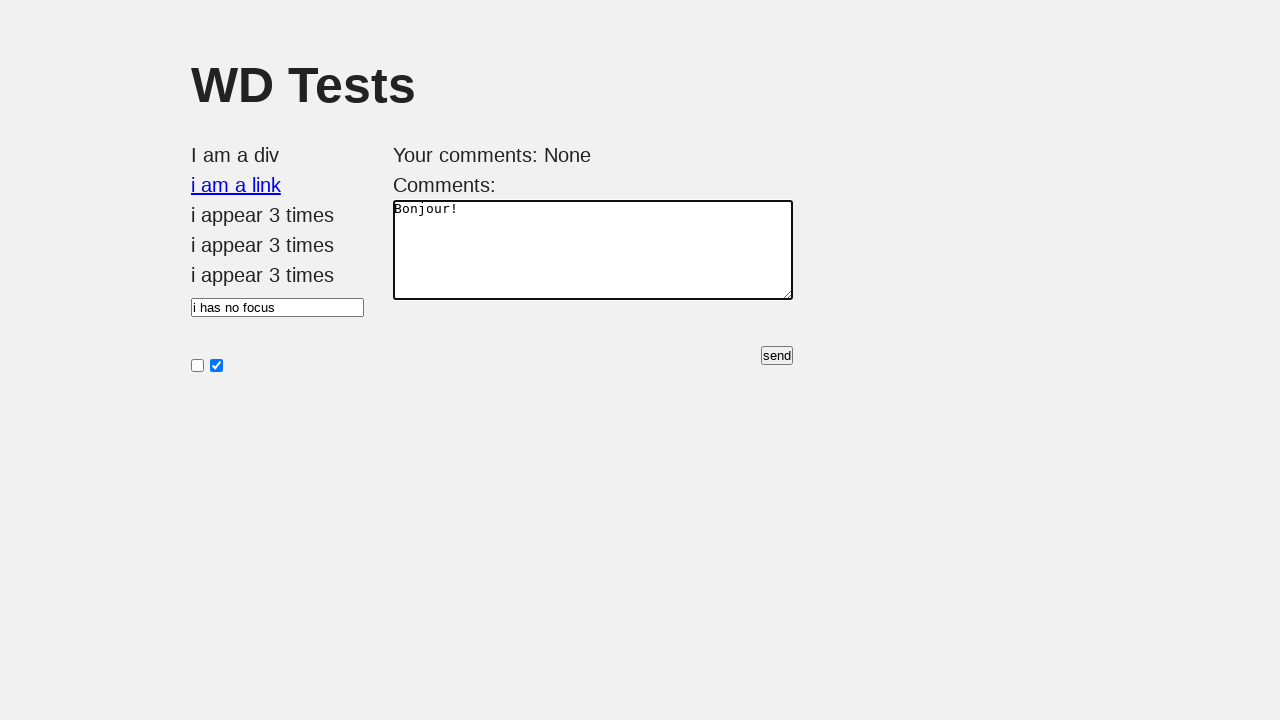

Verified textarea contains 'Bonjour!'
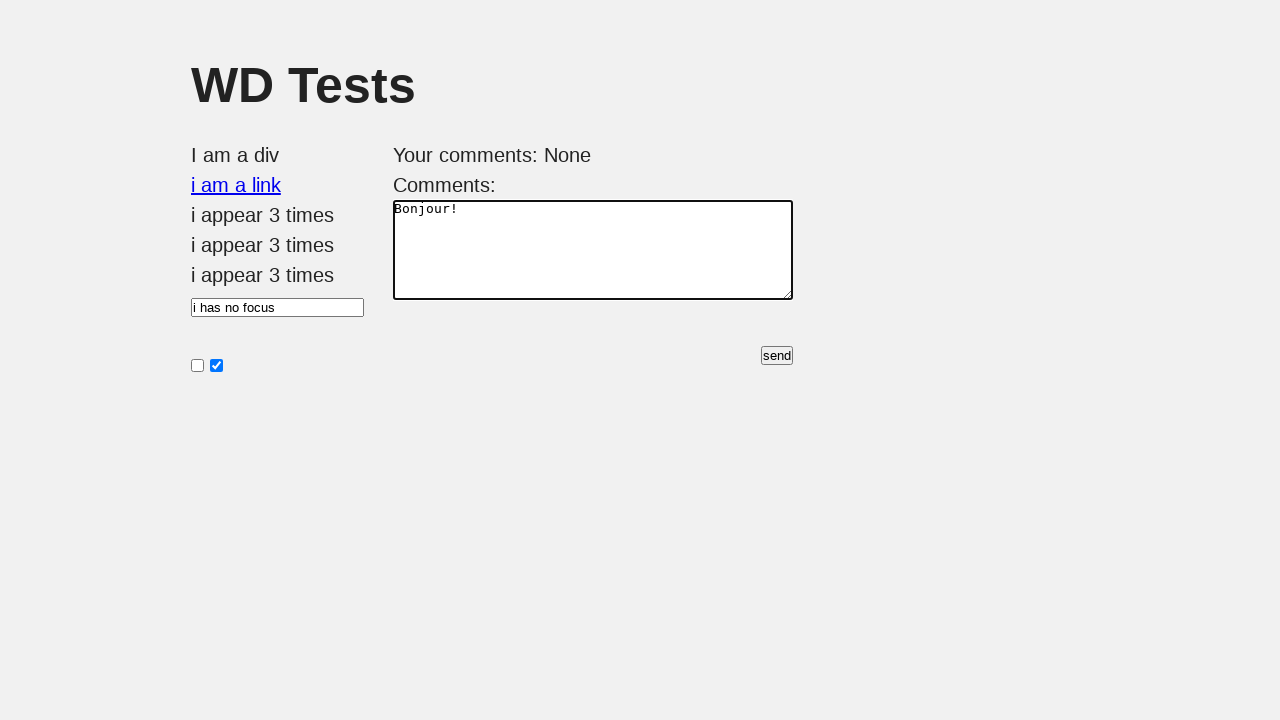

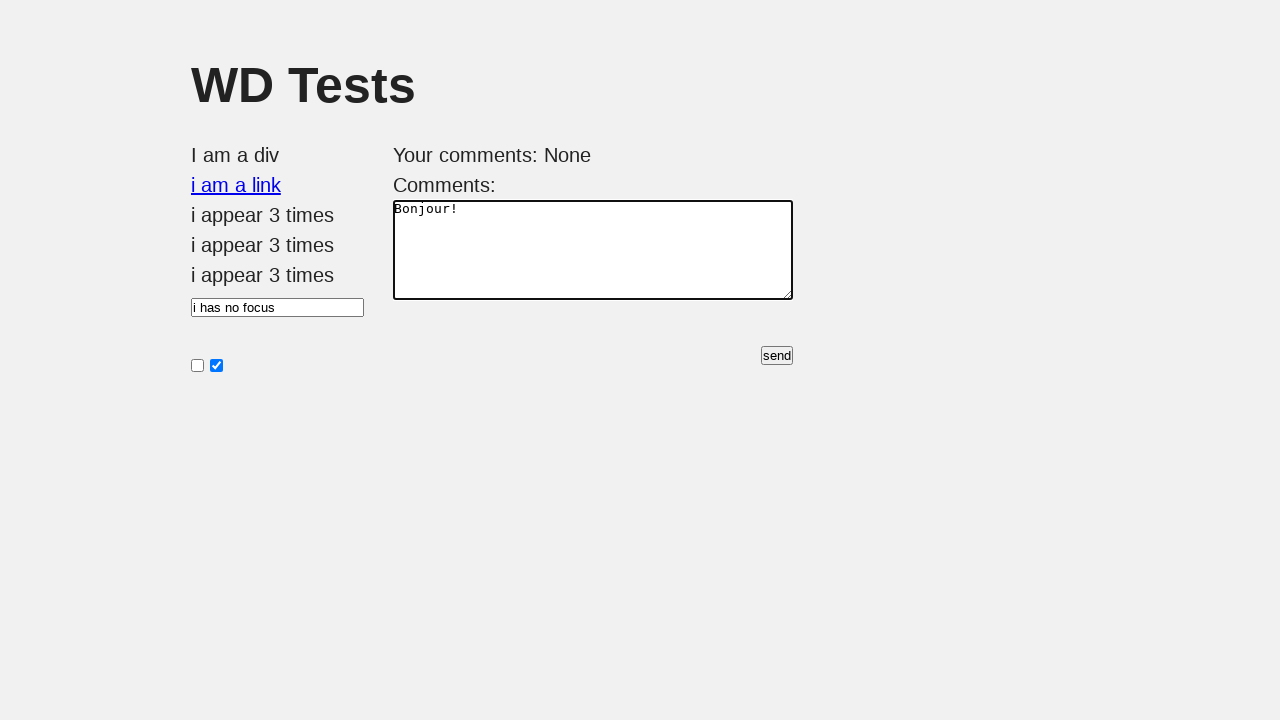